Tests form element handling including dropdown selection, radio button clicks, checkbox toggling, and verifying element attributes on a practice page

Starting URL: https://rahulshettyacademy.com/loginpagePractise

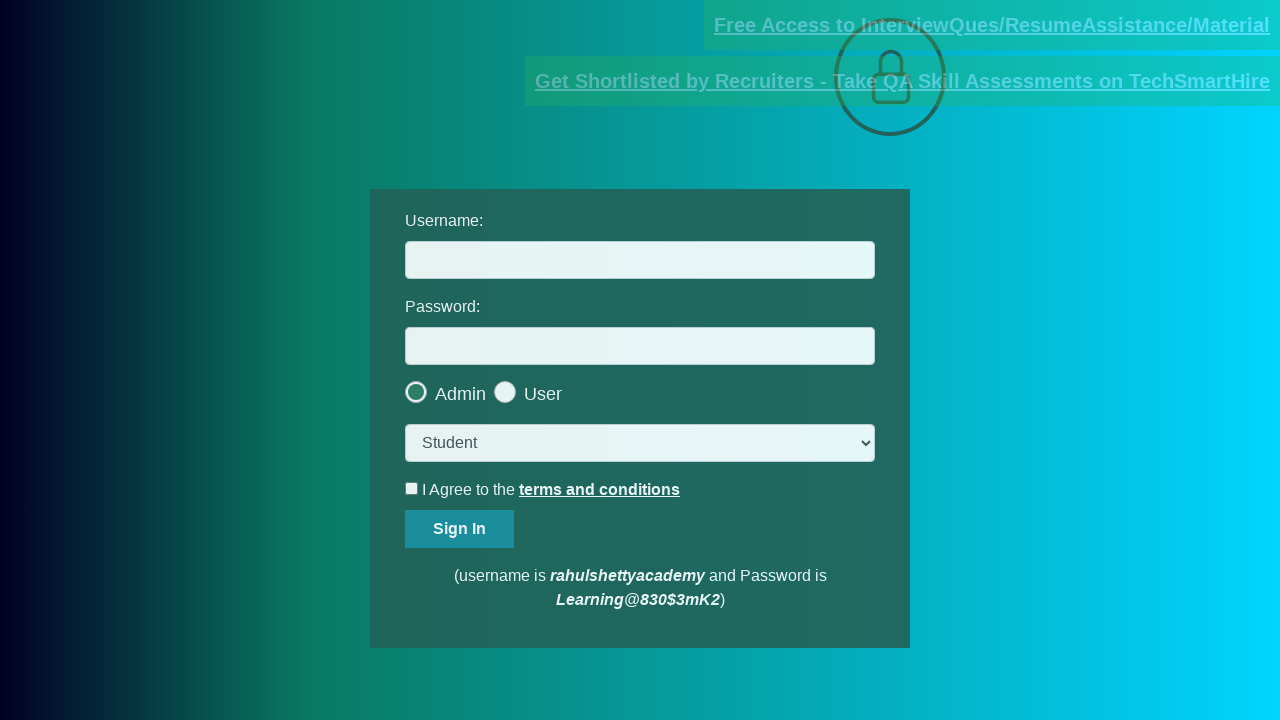

Selected 'consult' option from dropdown on select.form-control
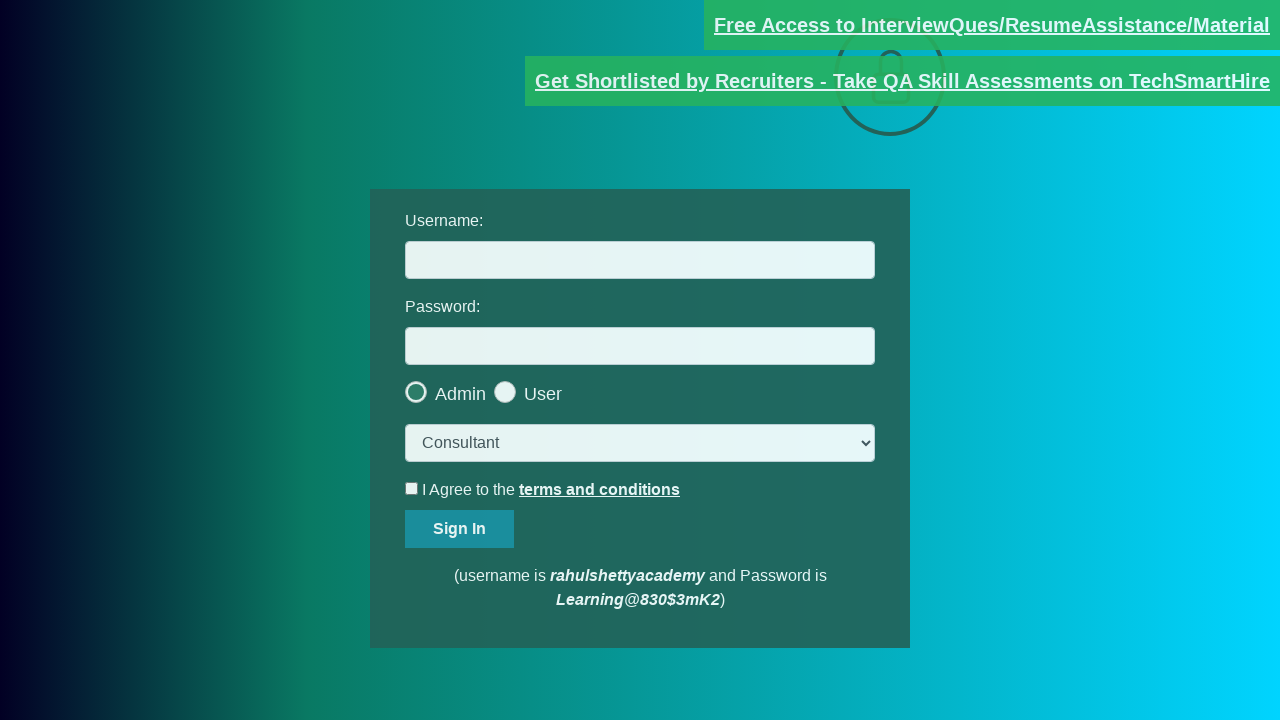

Clicked the last radio button at (543, 394) on .radiotextsty >> nth=-1
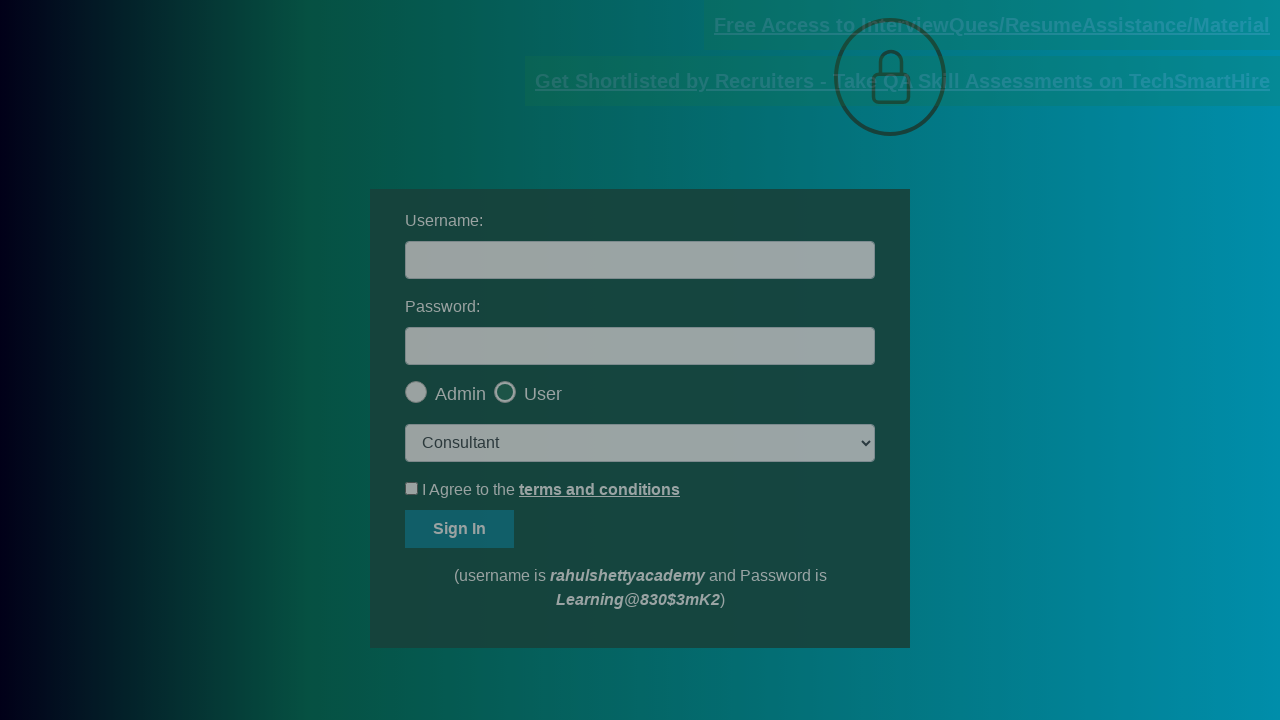

Clicked okay button on popup at (698, 144) on #okayBtn
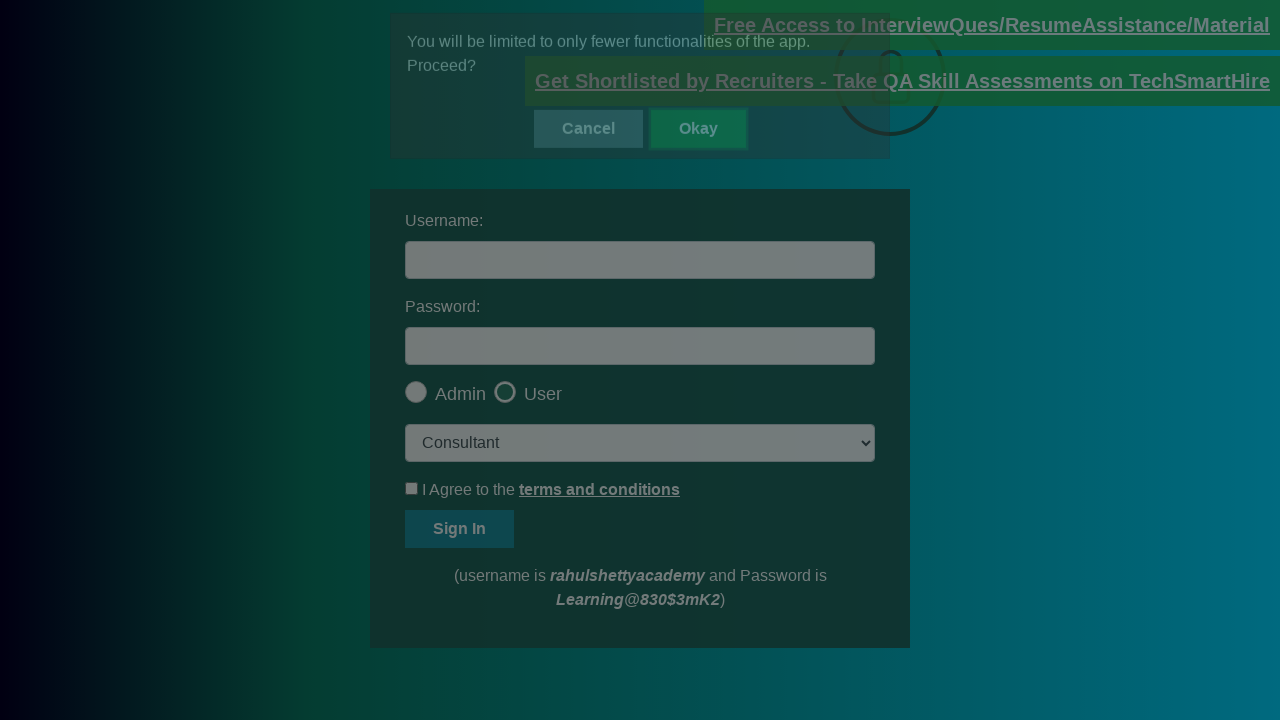

Clicked terms checkbox to enable at (412, 488) on #terms
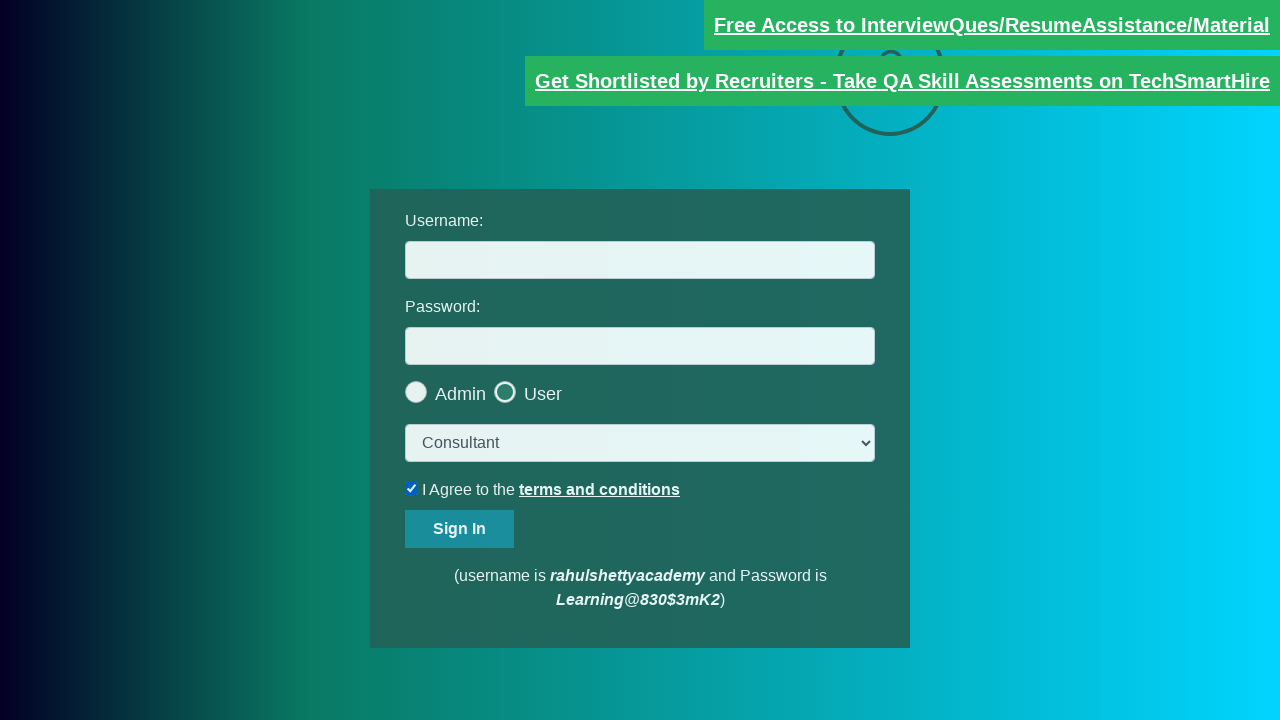

Unchecked terms checkbox at (412, 488) on #terms
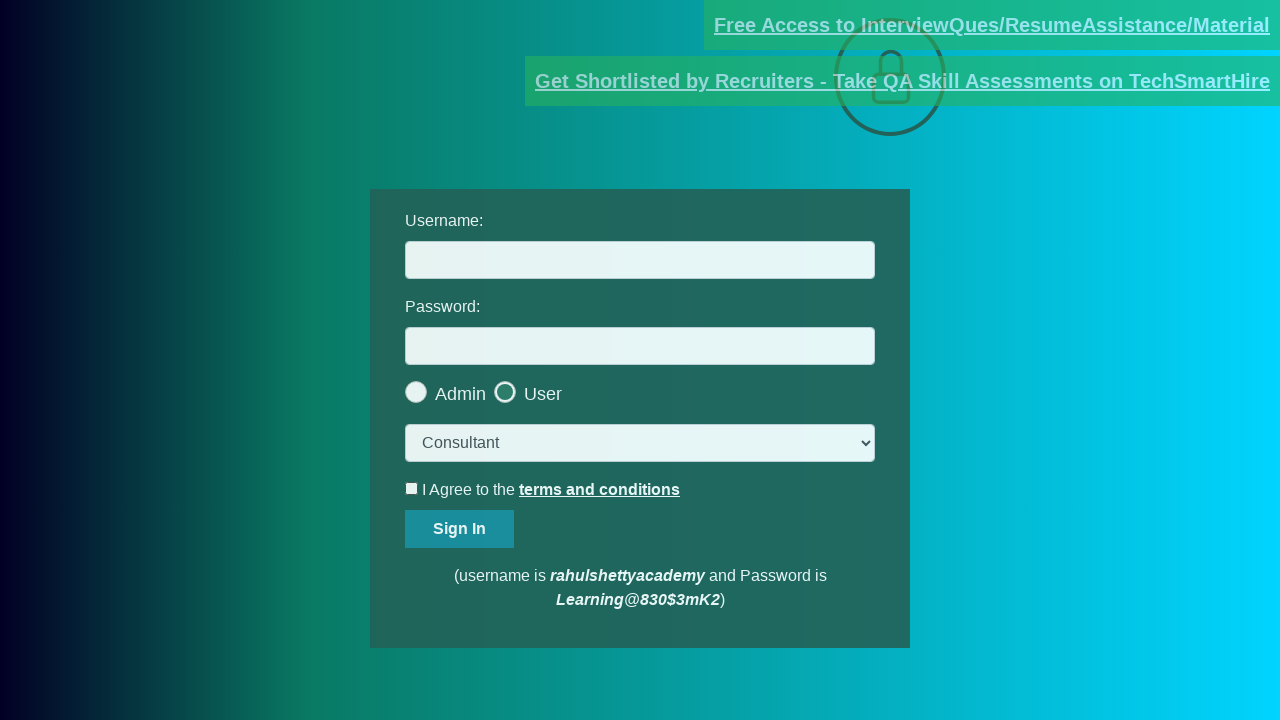

Verified blinking text link has correct 'blinkingText' class attribute
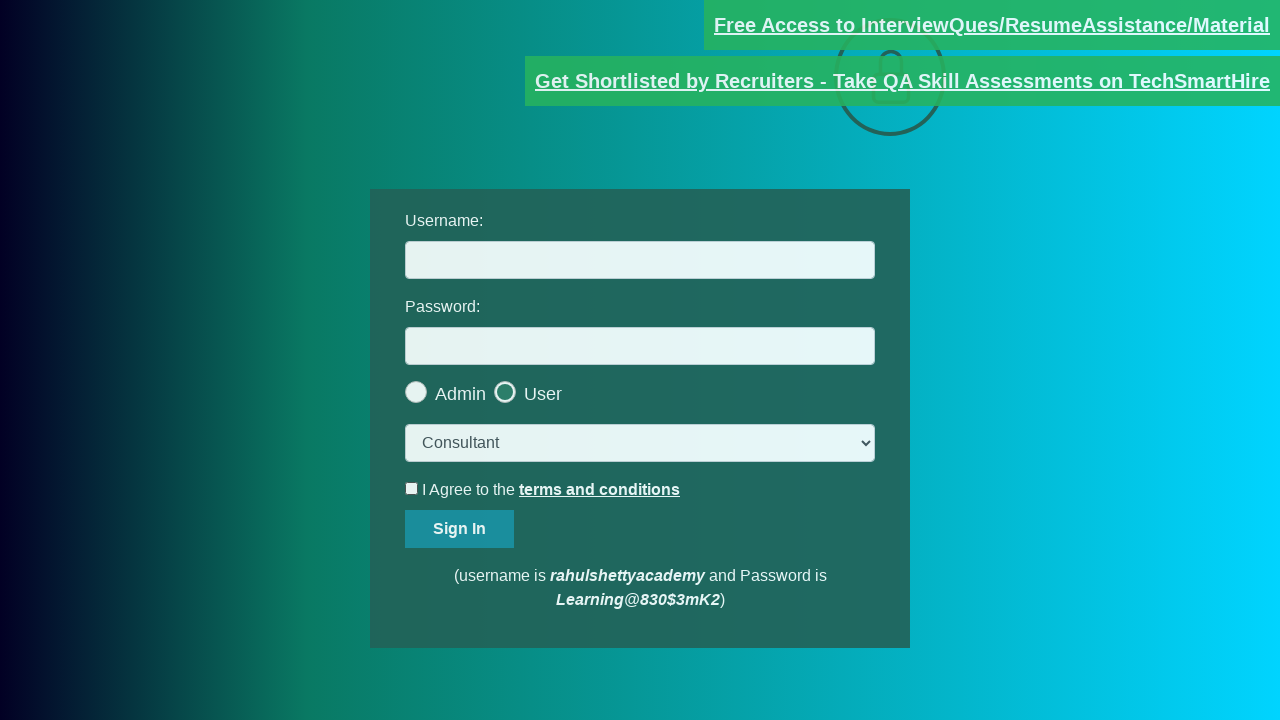

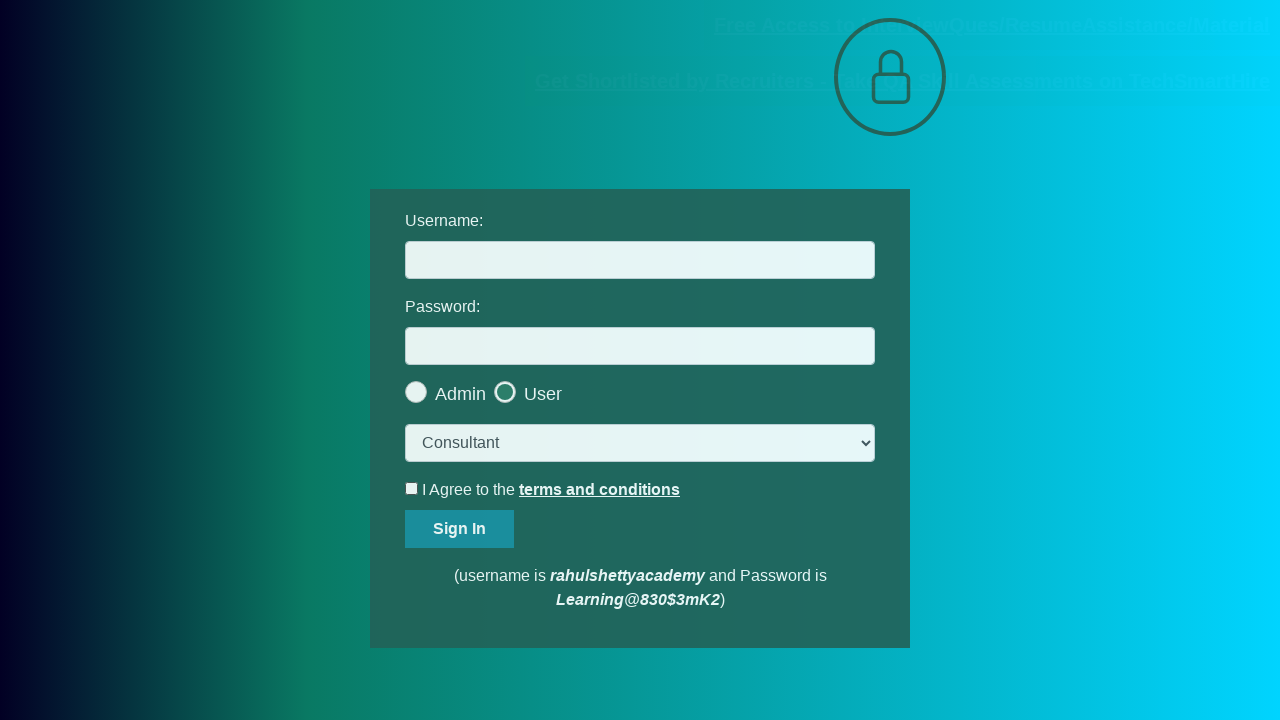